Tests that whitespace is trimmed from edited todo text

Starting URL: https://demo.playwright.dev/todomvc

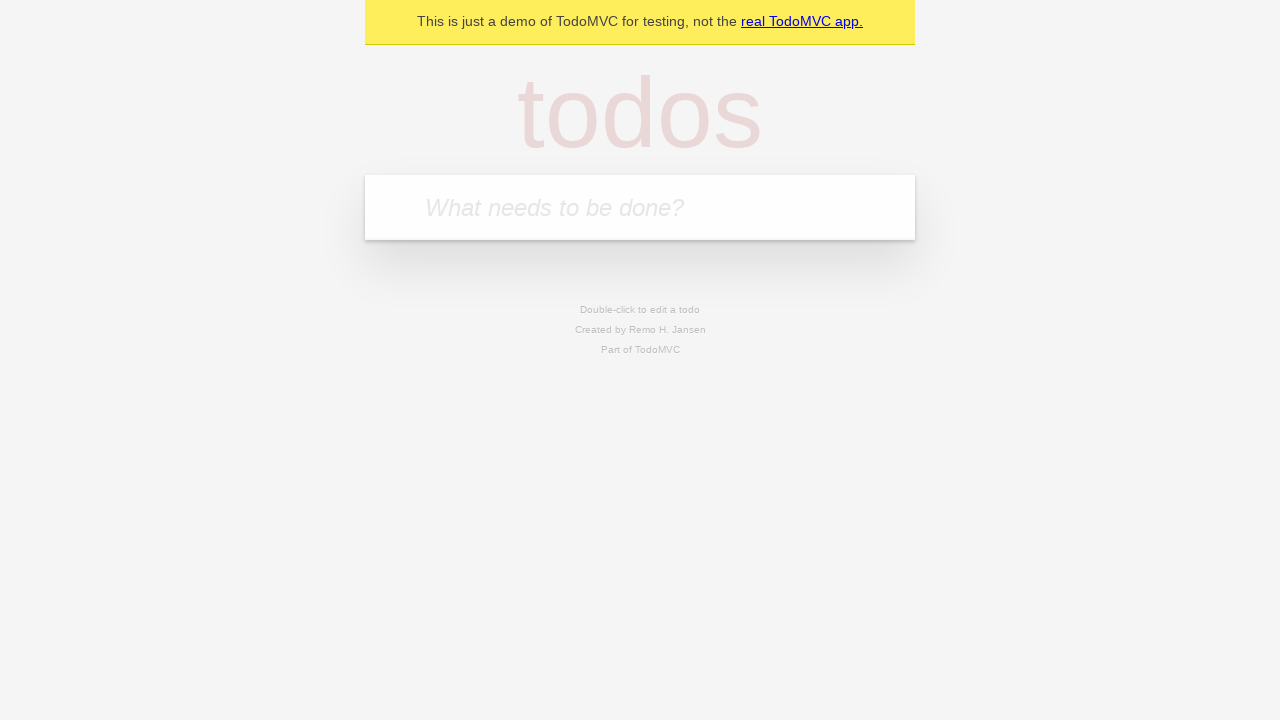

Filled todo input with 'buy some cheese' on internal:attr=[placeholder="What needs to be done?"i]
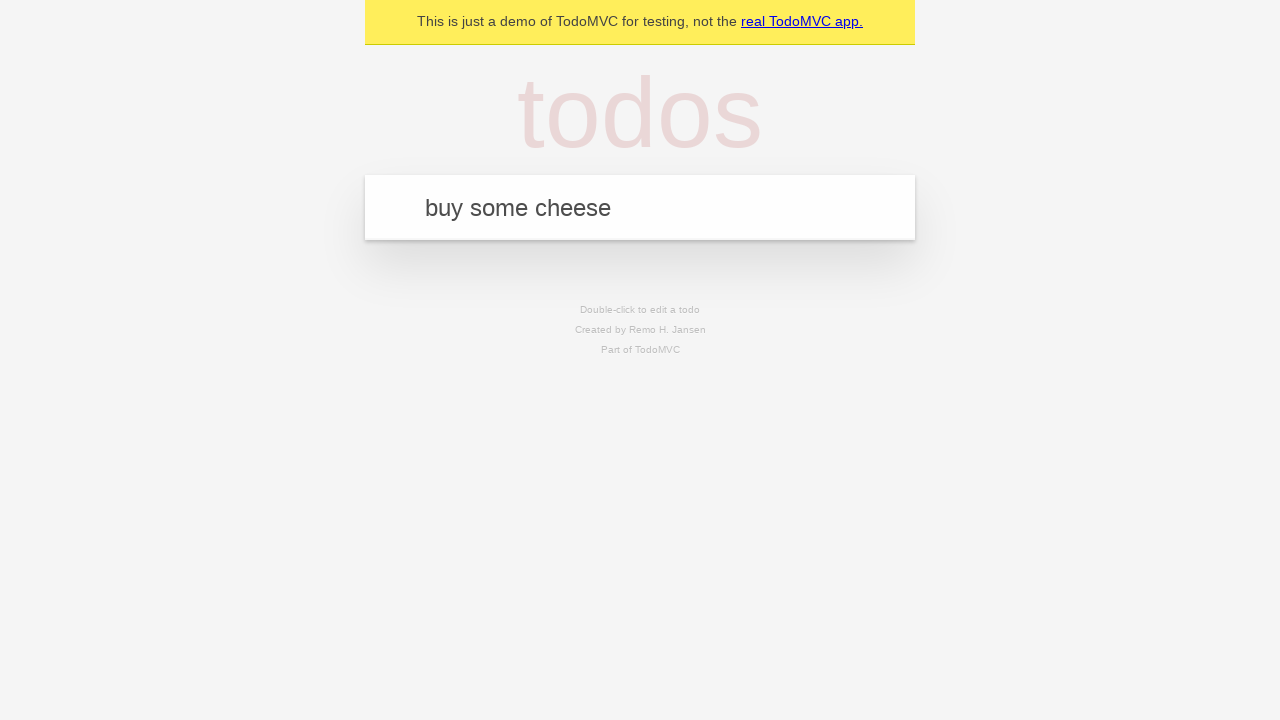

Pressed Enter to add first todo on internal:attr=[placeholder="What needs to be done?"i]
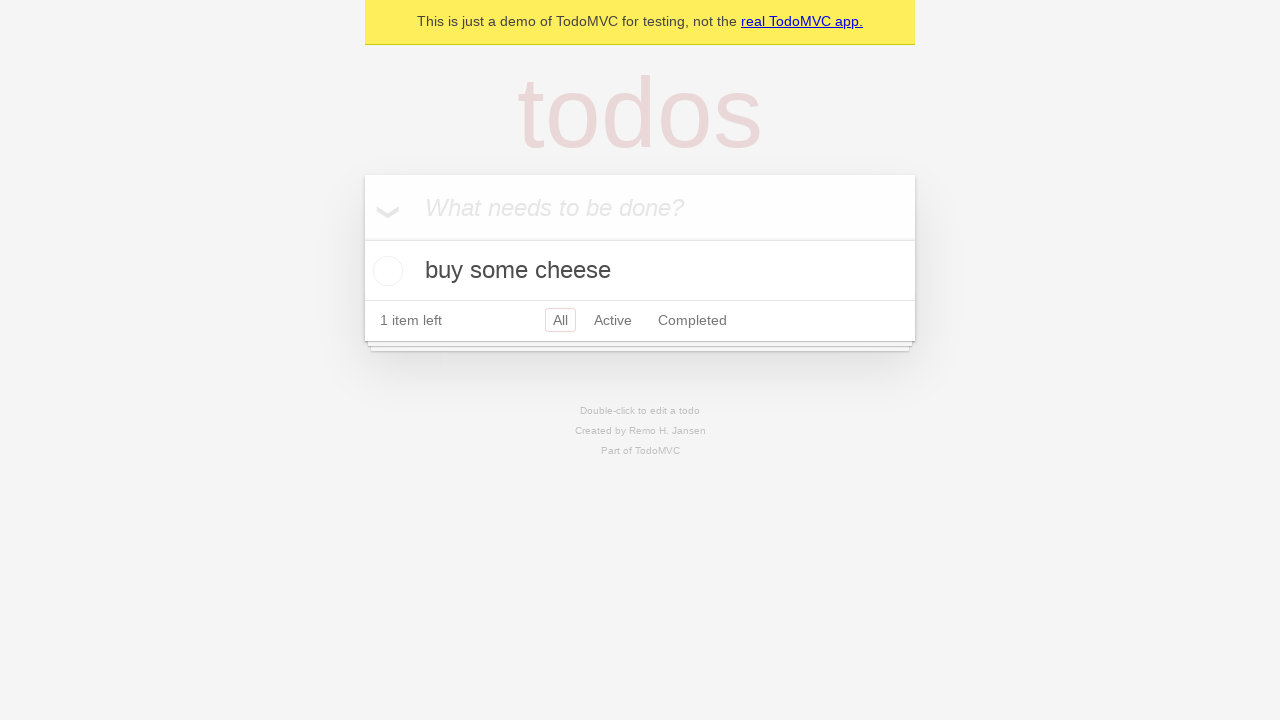

Filled todo input with 'feed the cat' on internal:attr=[placeholder="What needs to be done?"i]
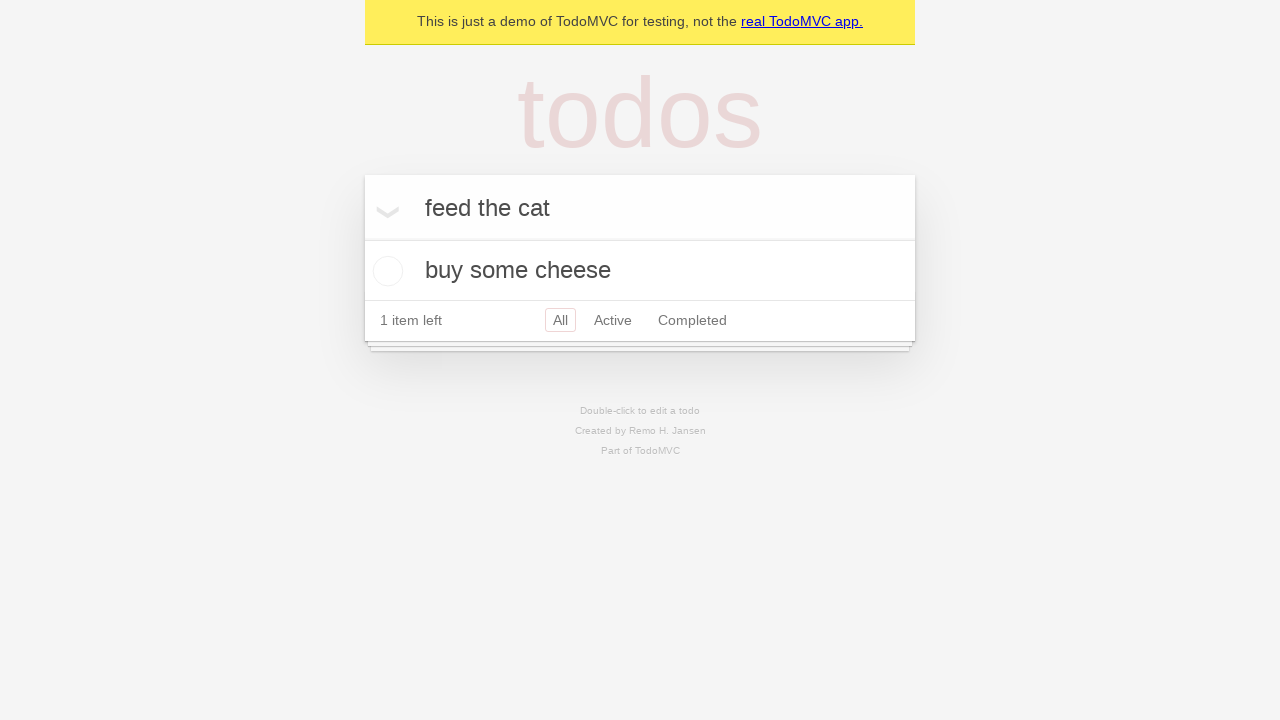

Pressed Enter to add second todo on internal:attr=[placeholder="What needs to be done?"i]
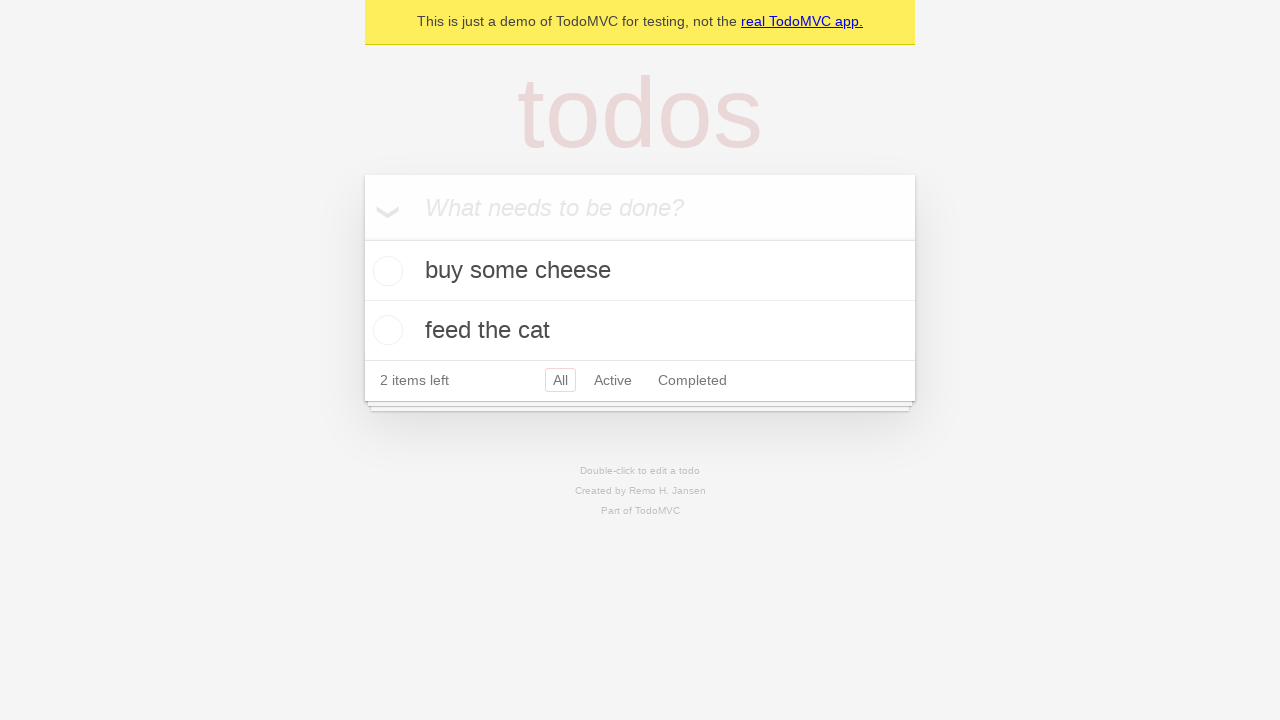

Filled todo input with 'book a doctors appointment' on internal:attr=[placeholder="What needs to be done?"i]
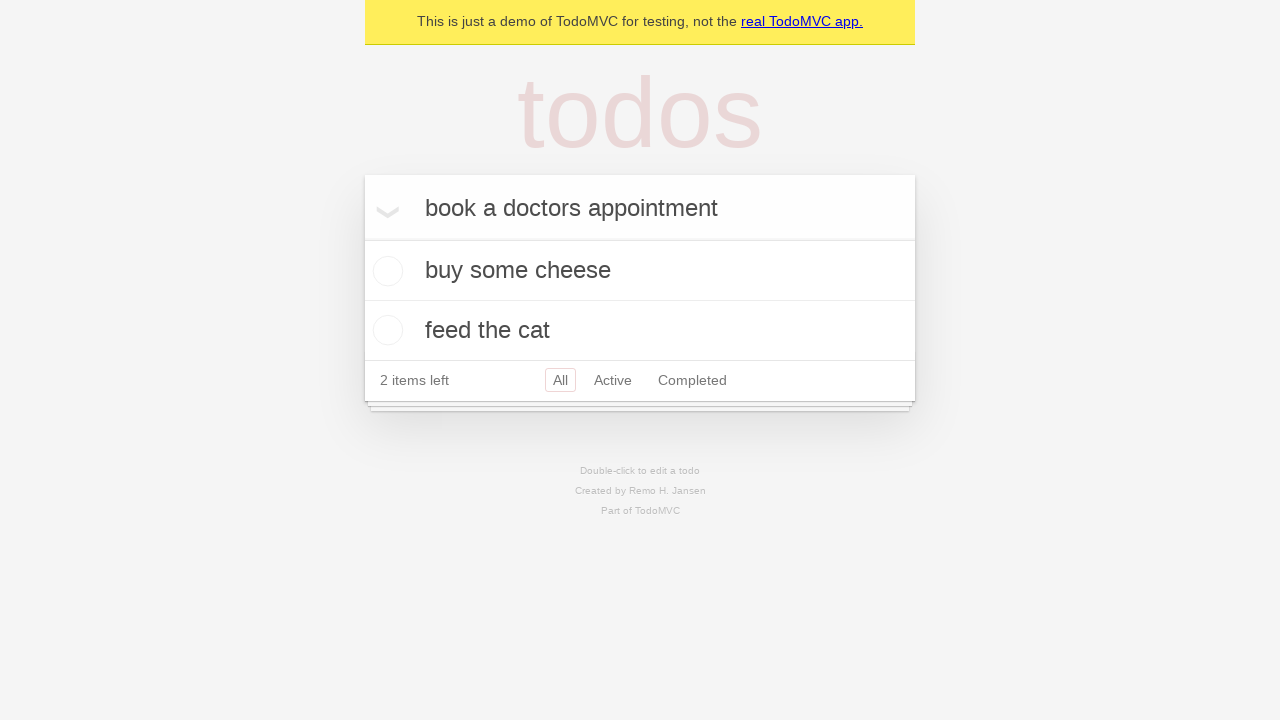

Pressed Enter to add third todo on internal:attr=[placeholder="What needs to be done?"i]
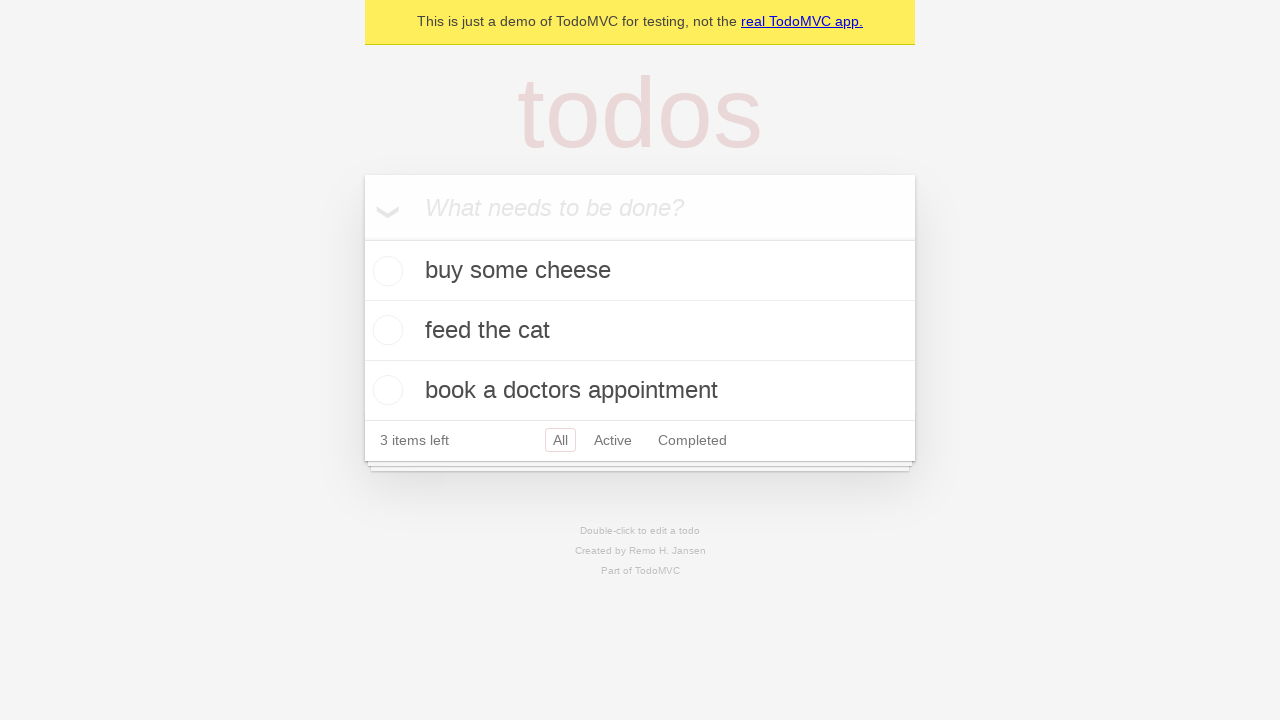

Verified 3 todos are stored in localStorage
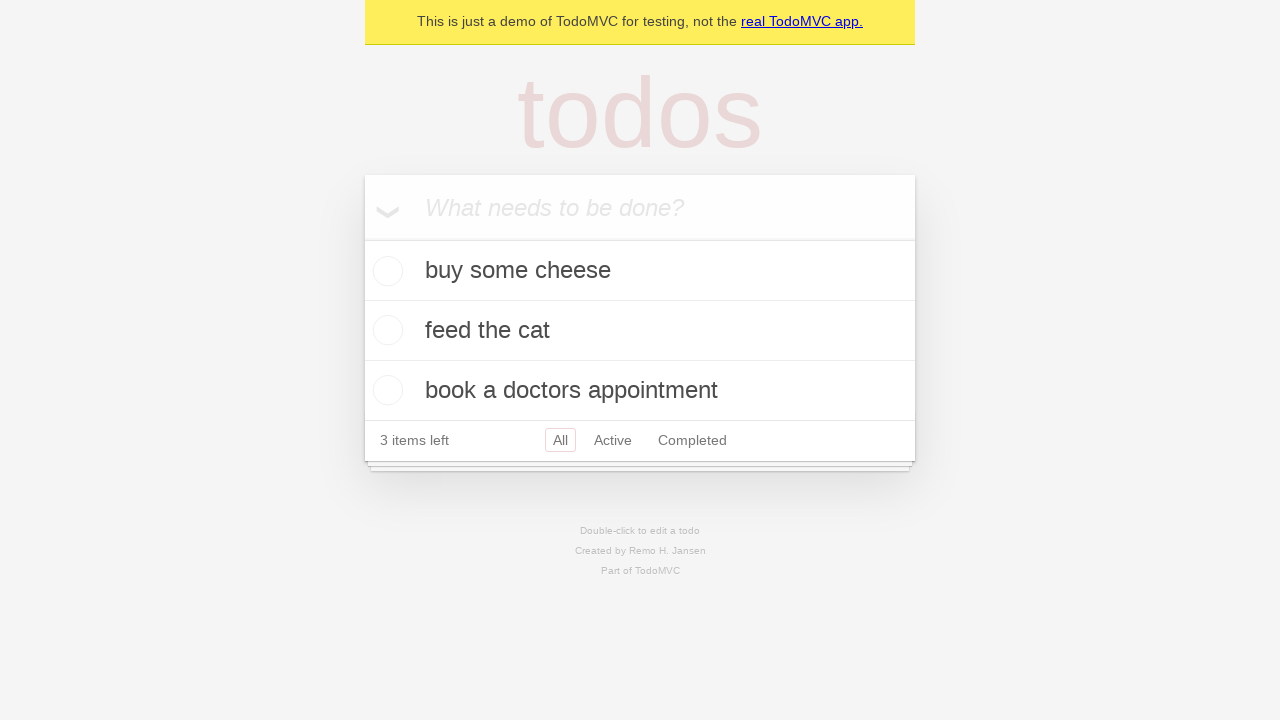

Double-clicked second todo to enter edit mode at (640, 331) on internal:testid=[data-testid="todo-item"s] >> nth=1
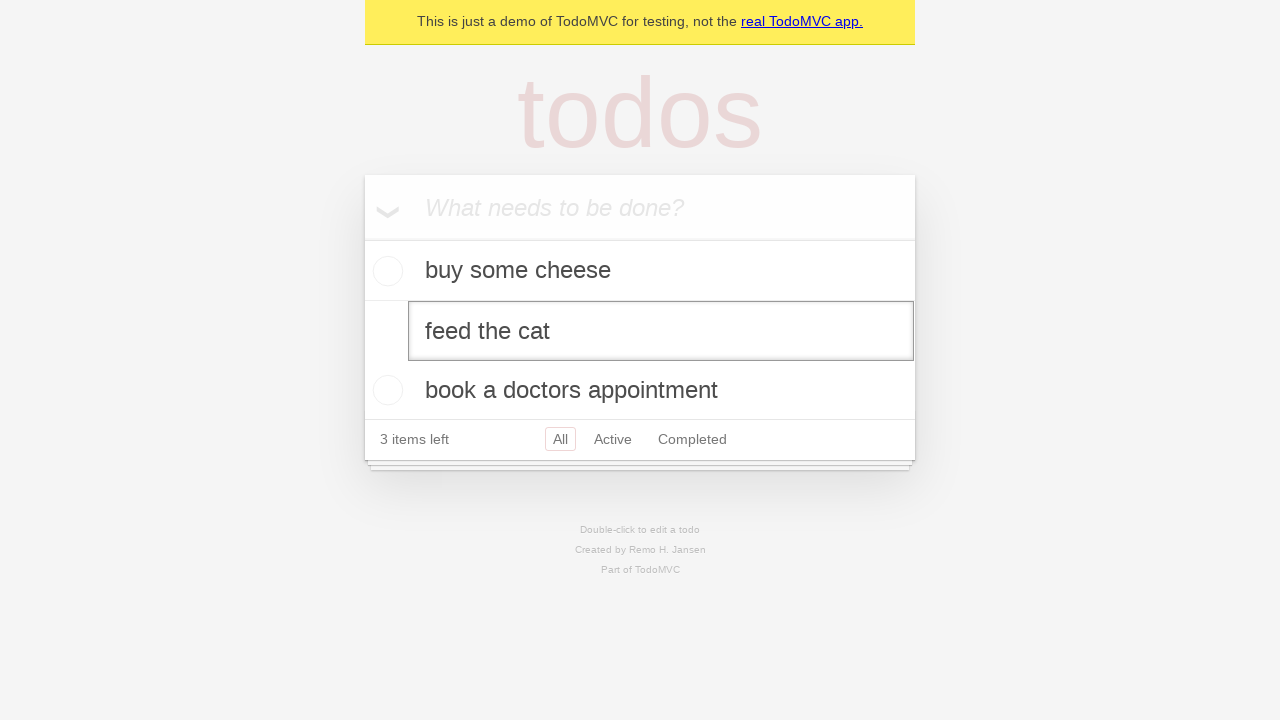

Filled todo edit field with text containing leading and trailing whitespace on internal:testid=[data-testid="todo-item"s] >> nth=1 >> internal:role=textbox[nam
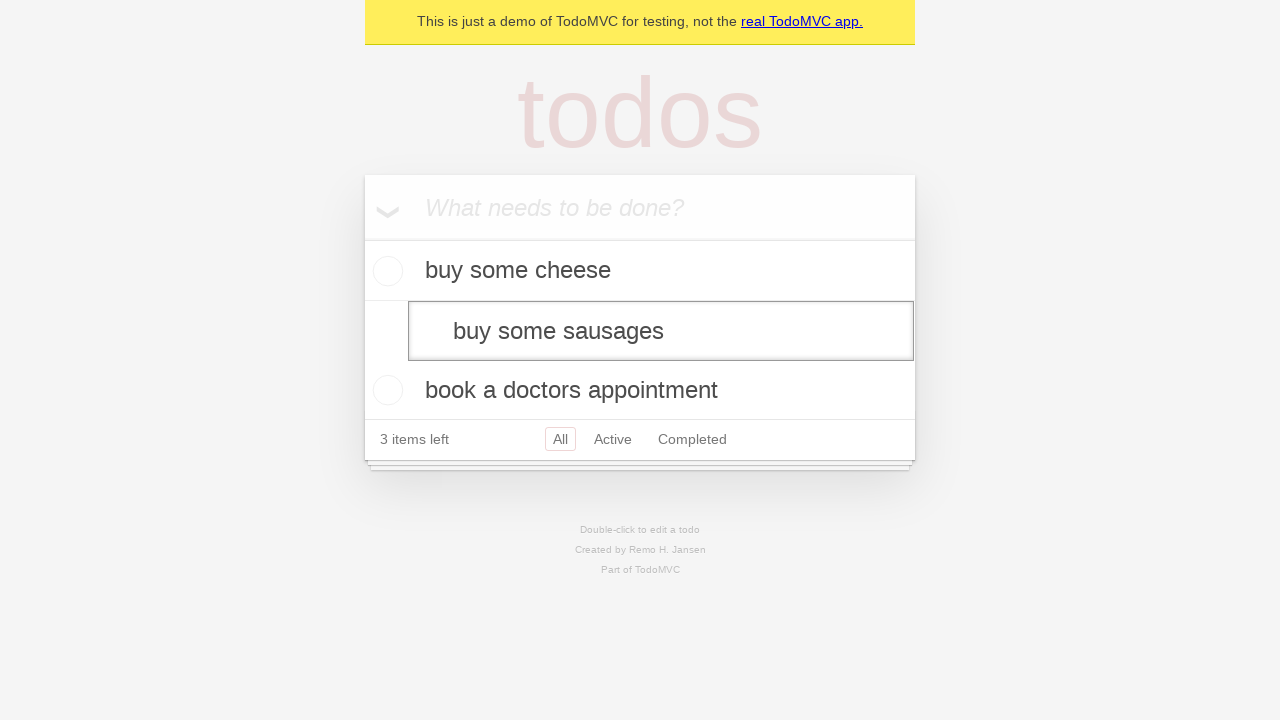

Pressed Enter to save edited todo on internal:testid=[data-testid="todo-item"s] >> nth=1 >> internal:role=textbox[nam
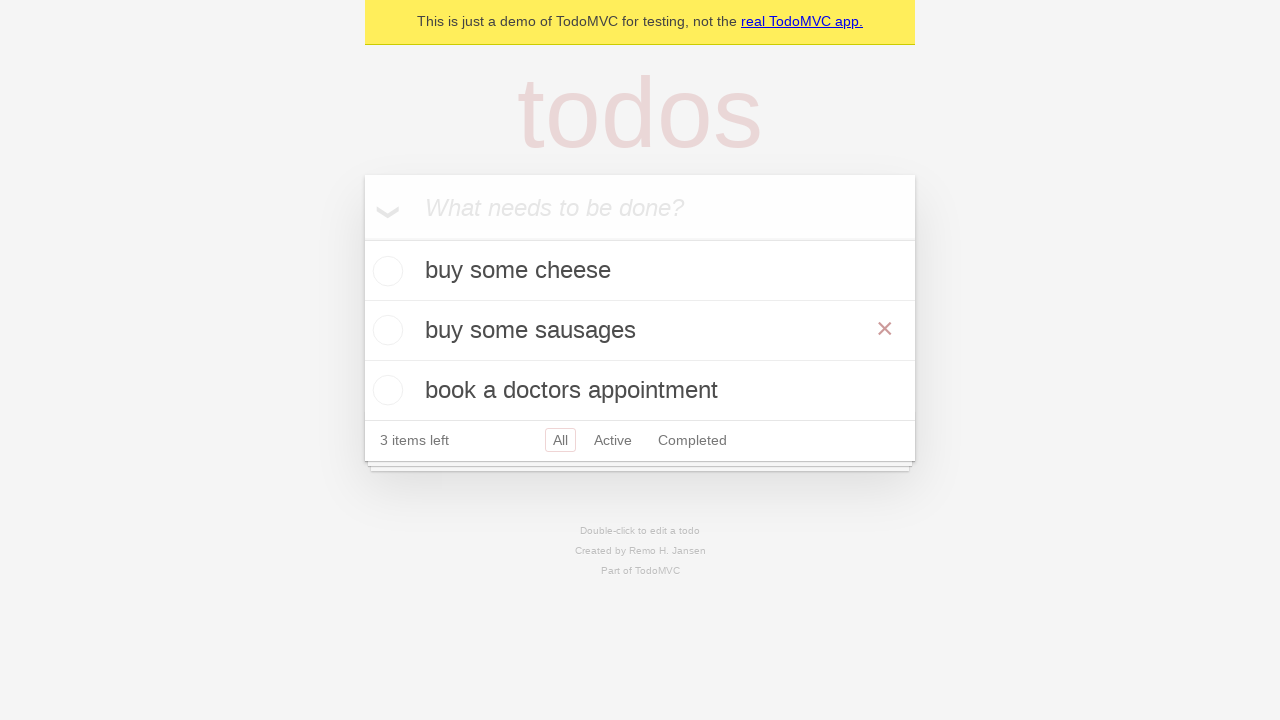

Verified edited todo text 'buy some sausages' was trimmed and saved in localStorage
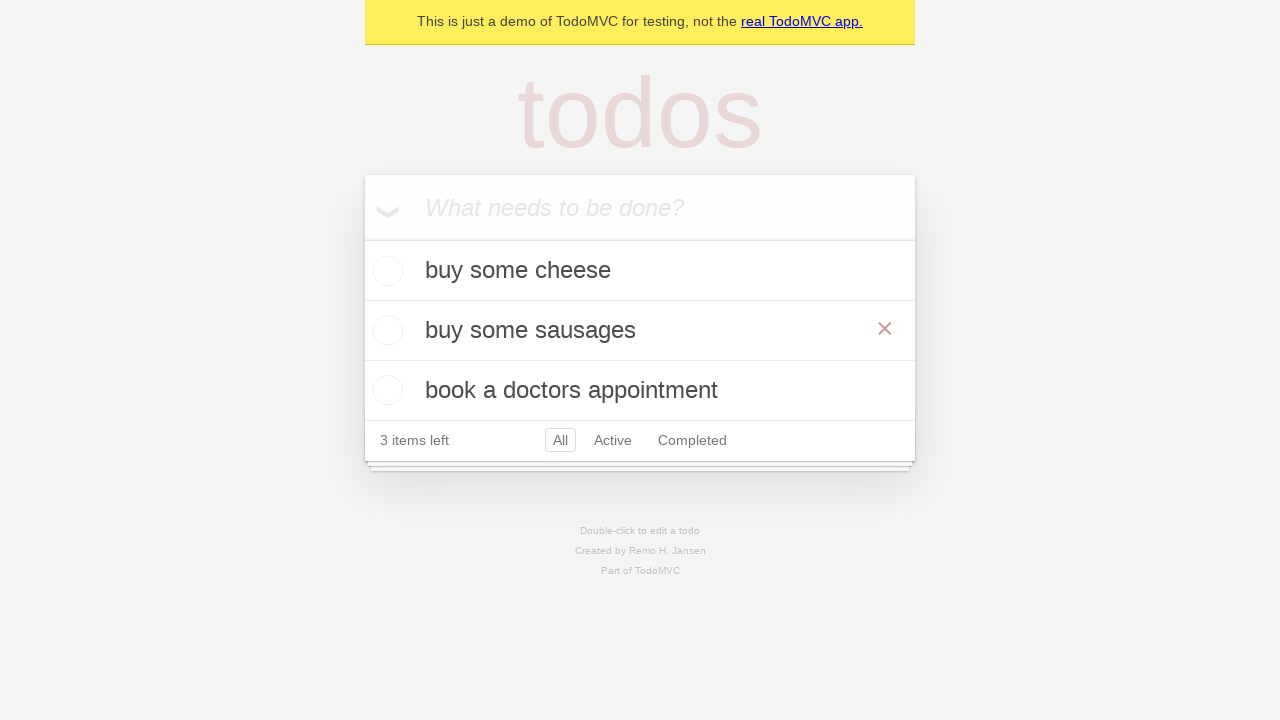

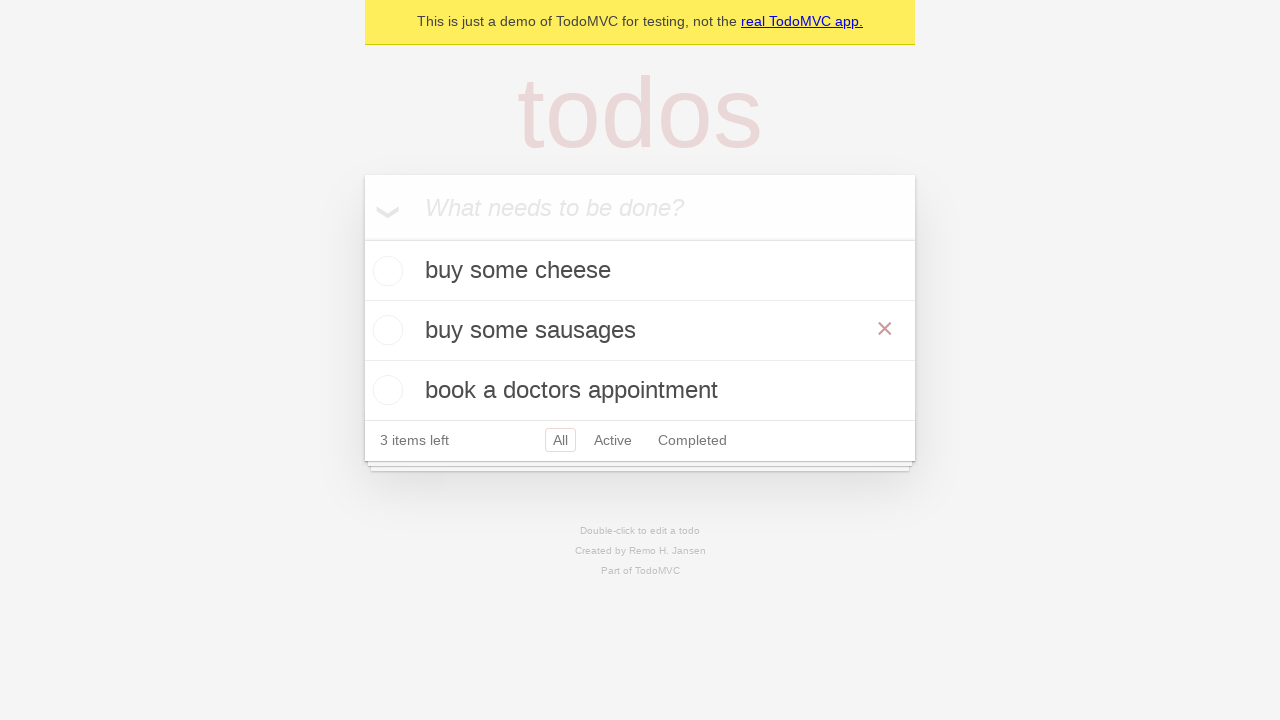